Navigates to the Udemy homepage and waits for the page to load

Starting URL: https://www.udemy.com/

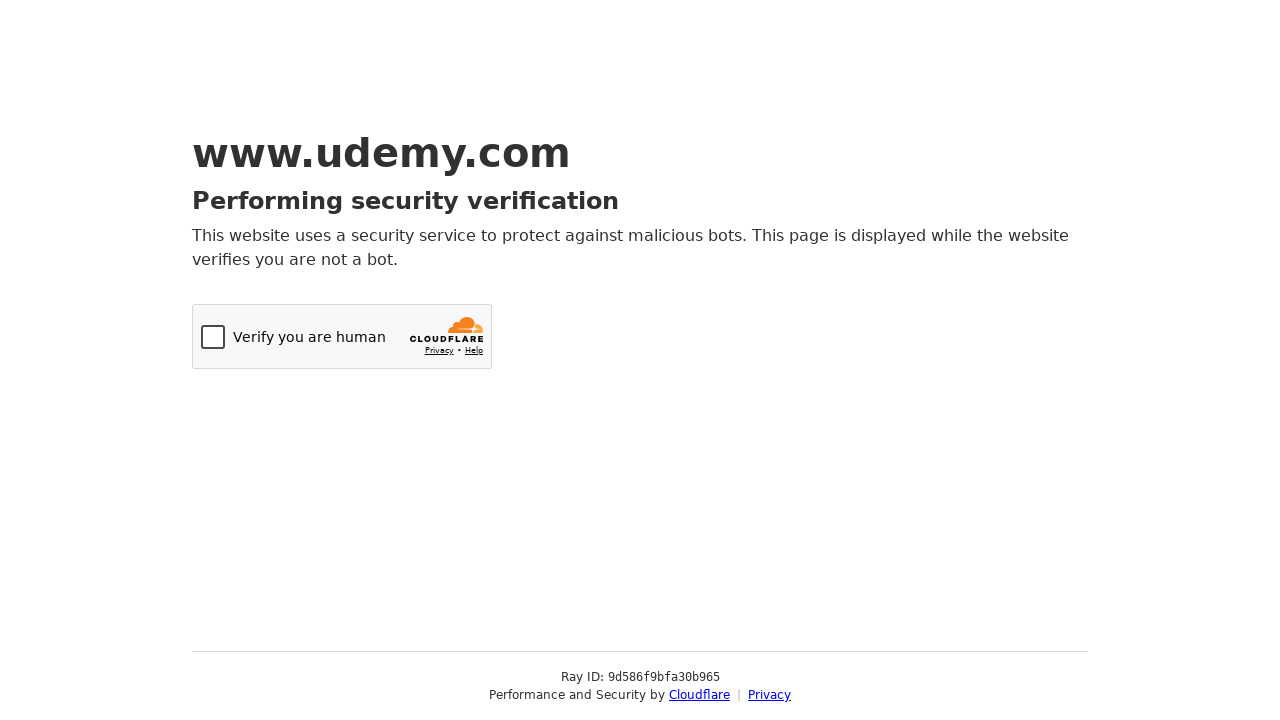

Navigated to Udemy homepage
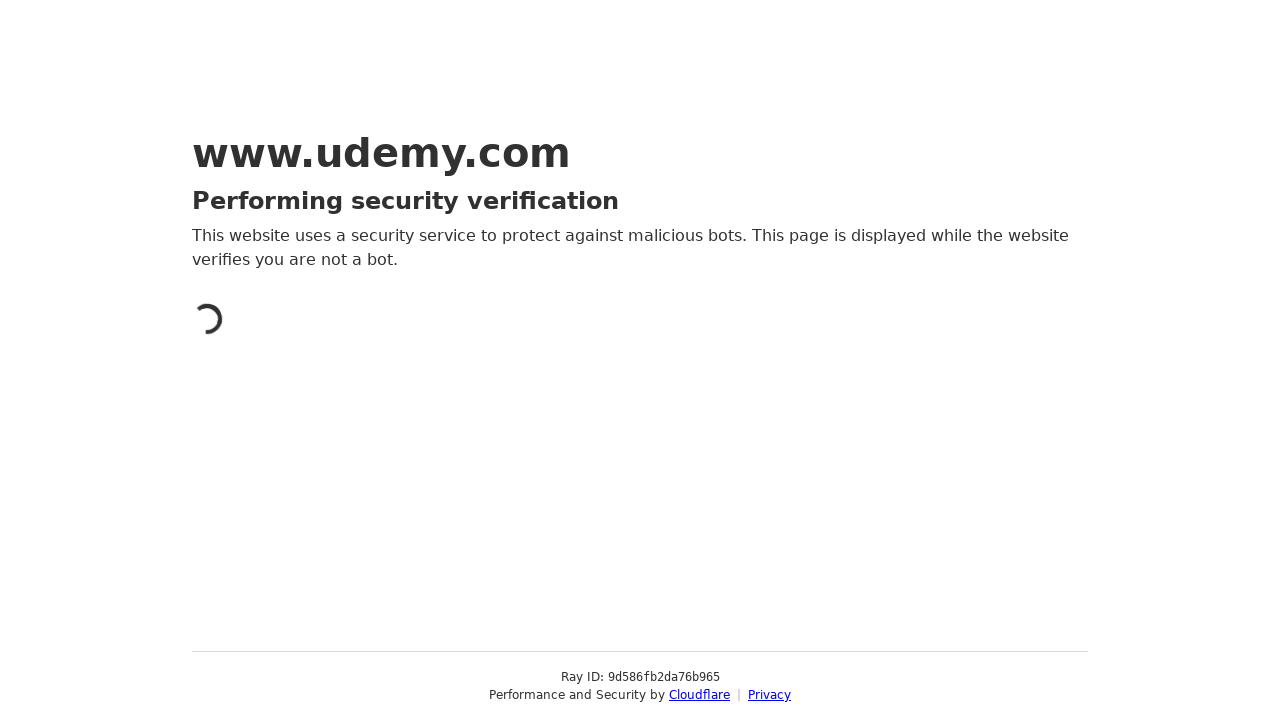

Page fully loaded - network idle state reached
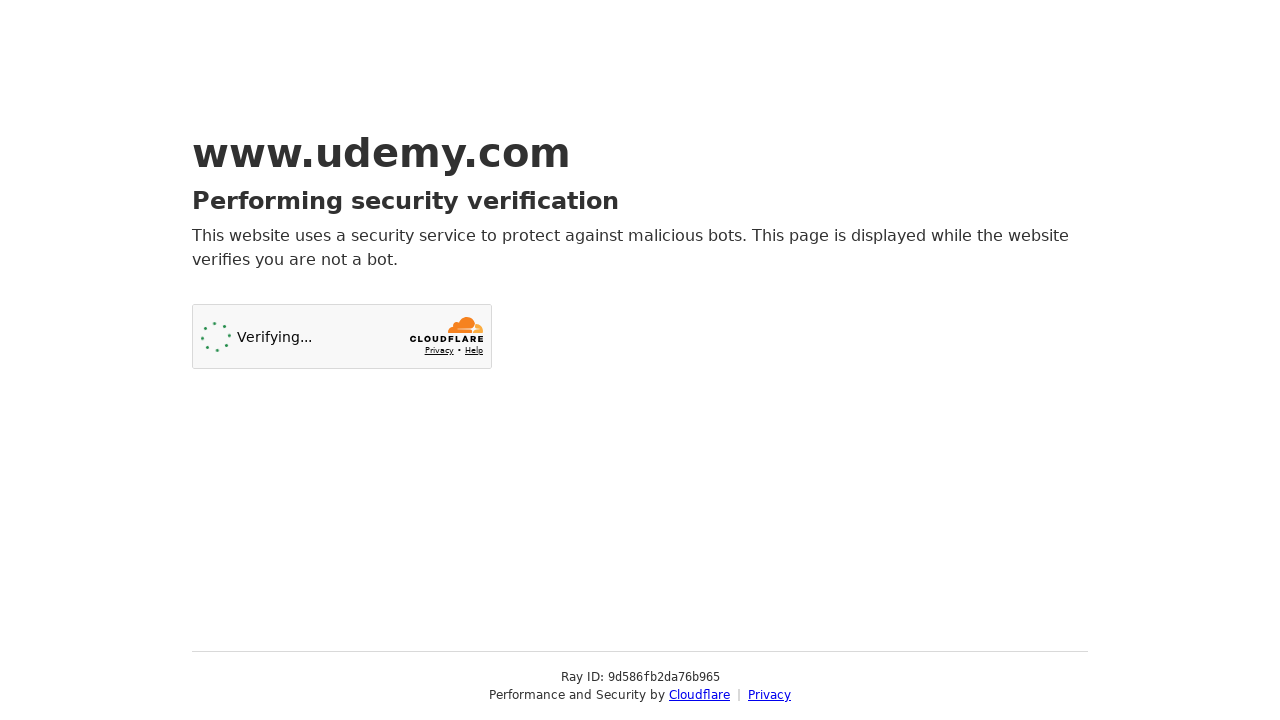

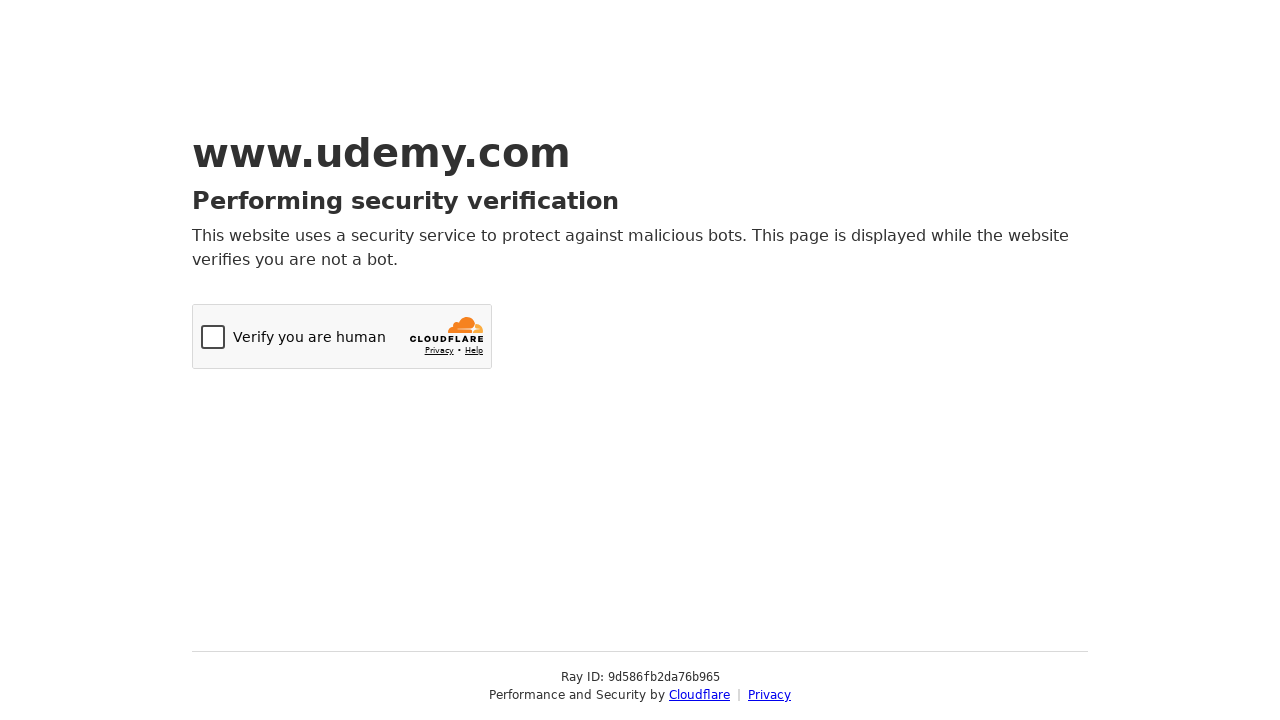